Tests right-click functionality on a button element and verifies the resulting message appears

Starting URL: https://demoqa.com/buttons

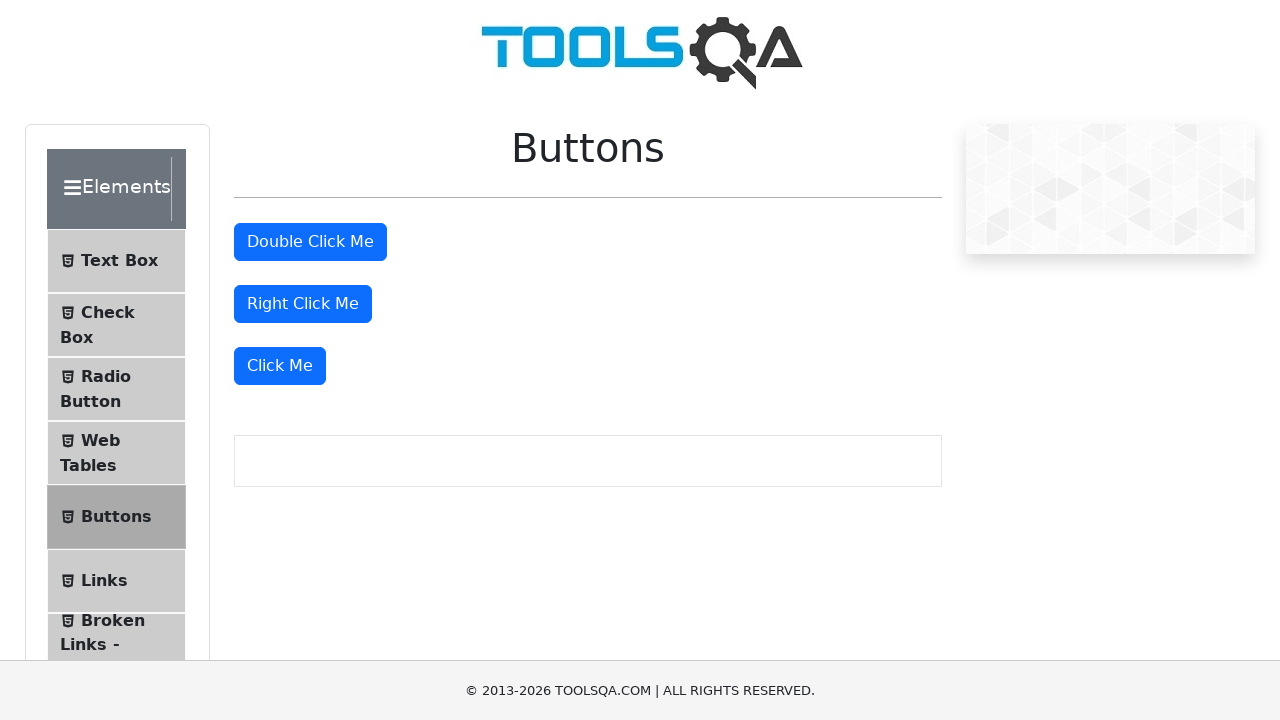

Located the 'Right Click Me' button element
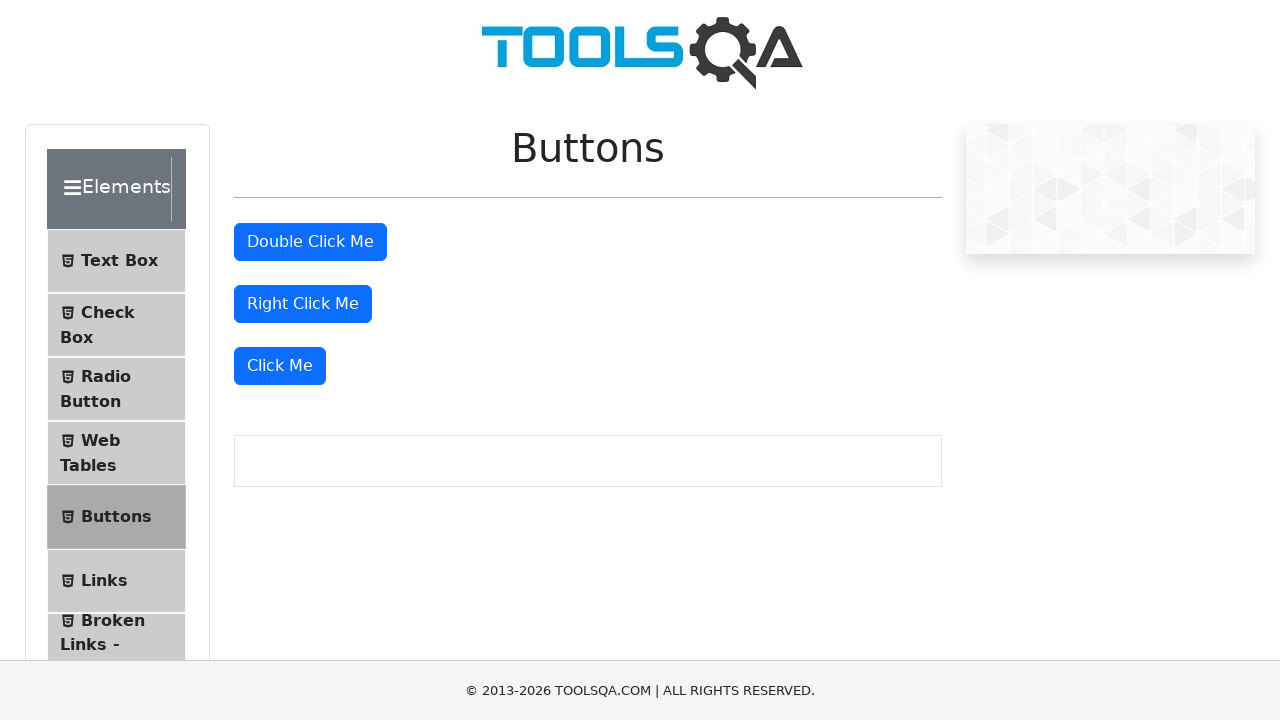

Right-clicked the button element at (303, 304) on xpath=//button[text()='Right Click Me']
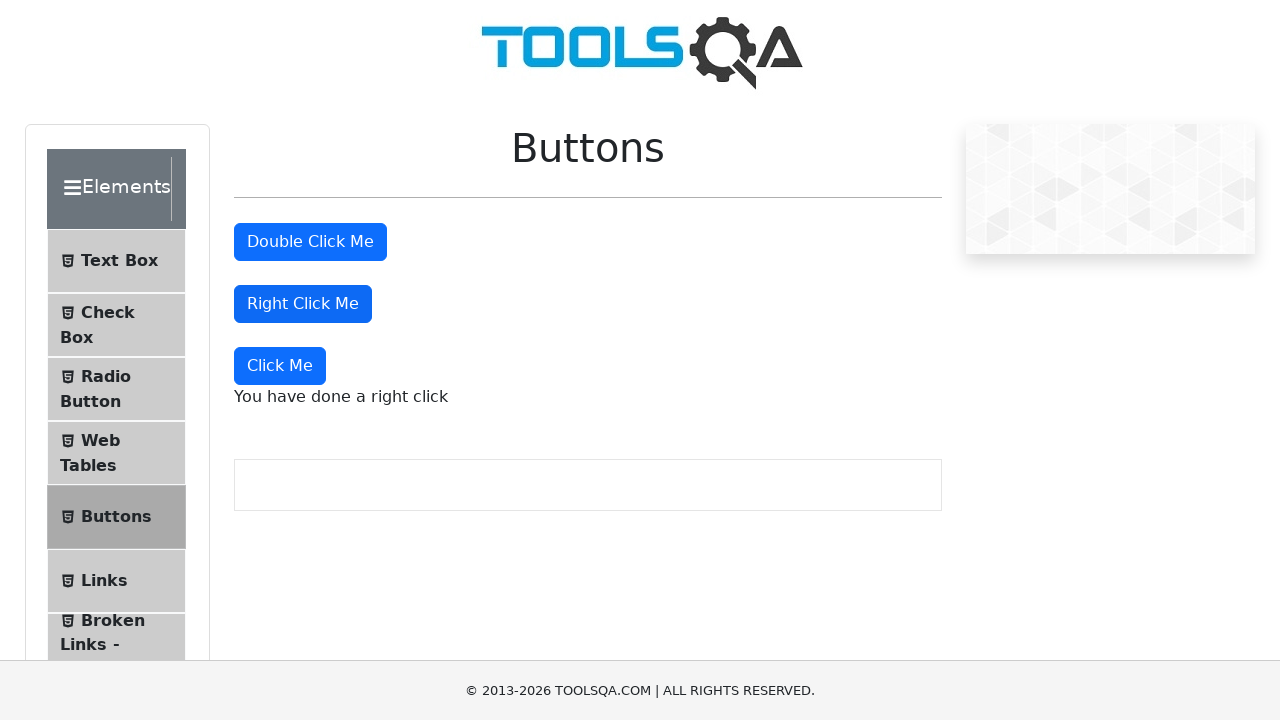

Right-click message appeared on the page
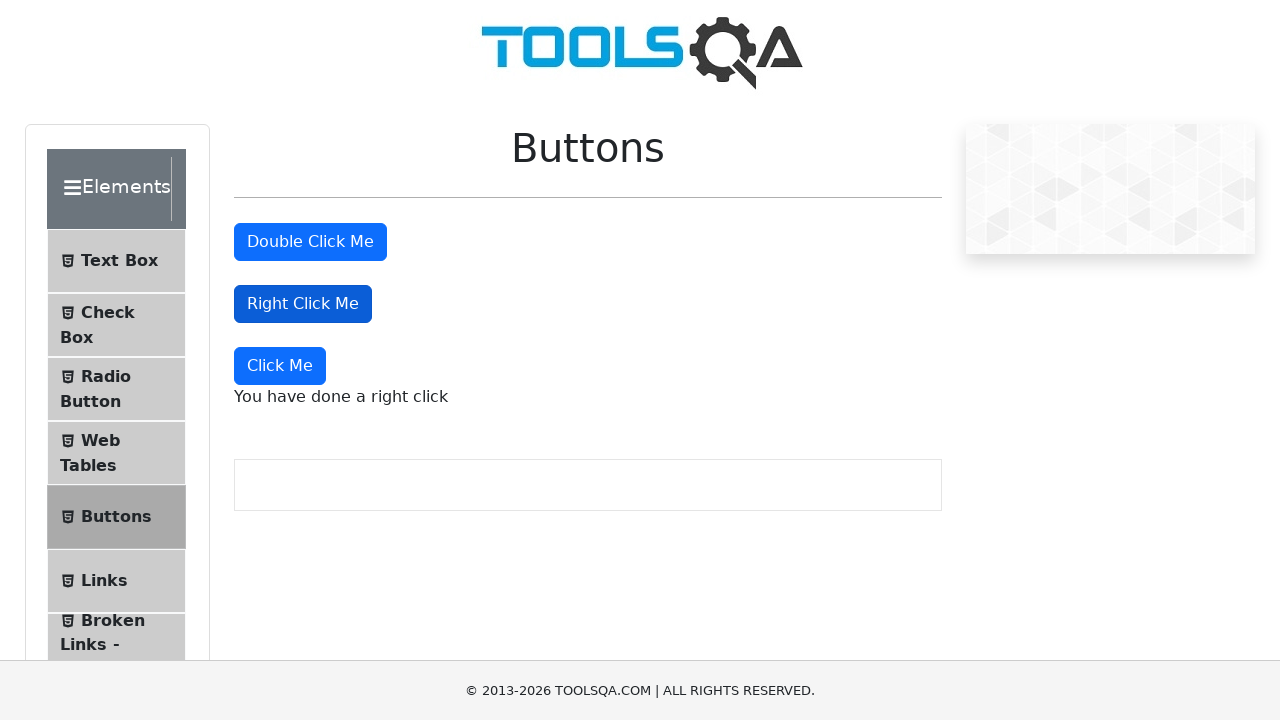

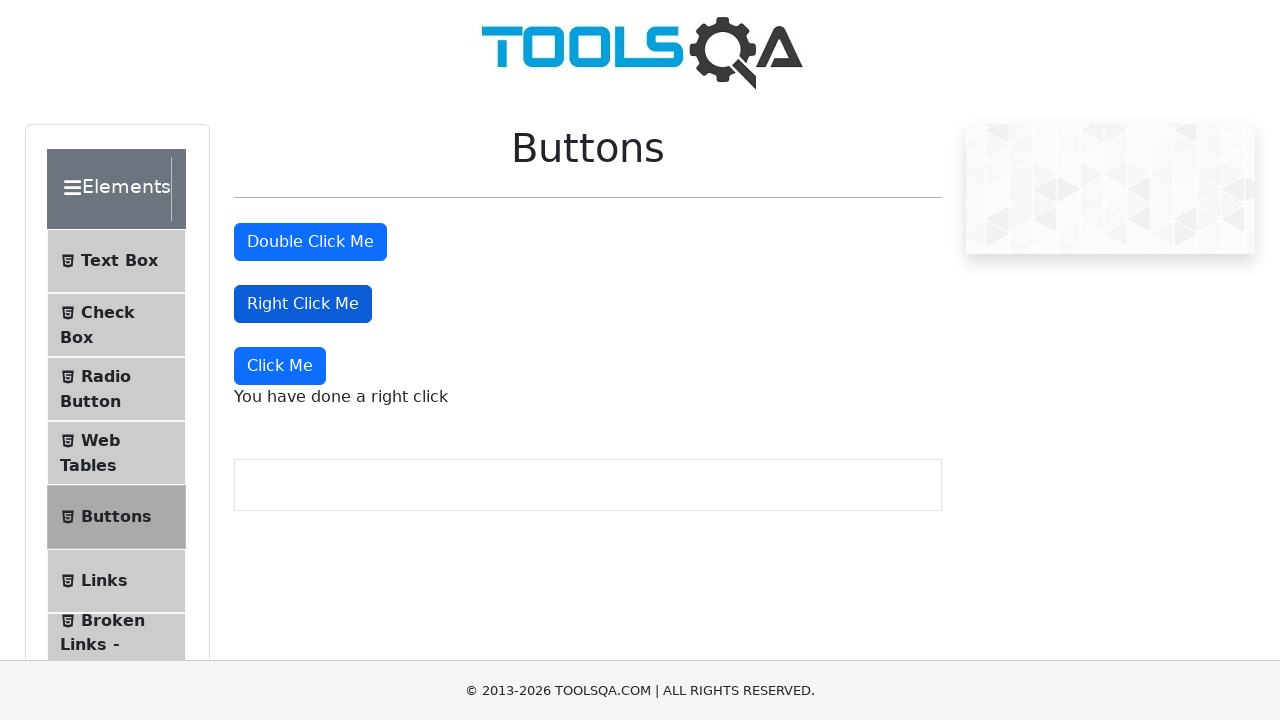